Tests clicking the full image button on the JPL Space page to display the featured Mars image in a lightbox

Starting URL: https://data-class-jpl-space.s3.amazonaws.com/JPL_Space/index.html

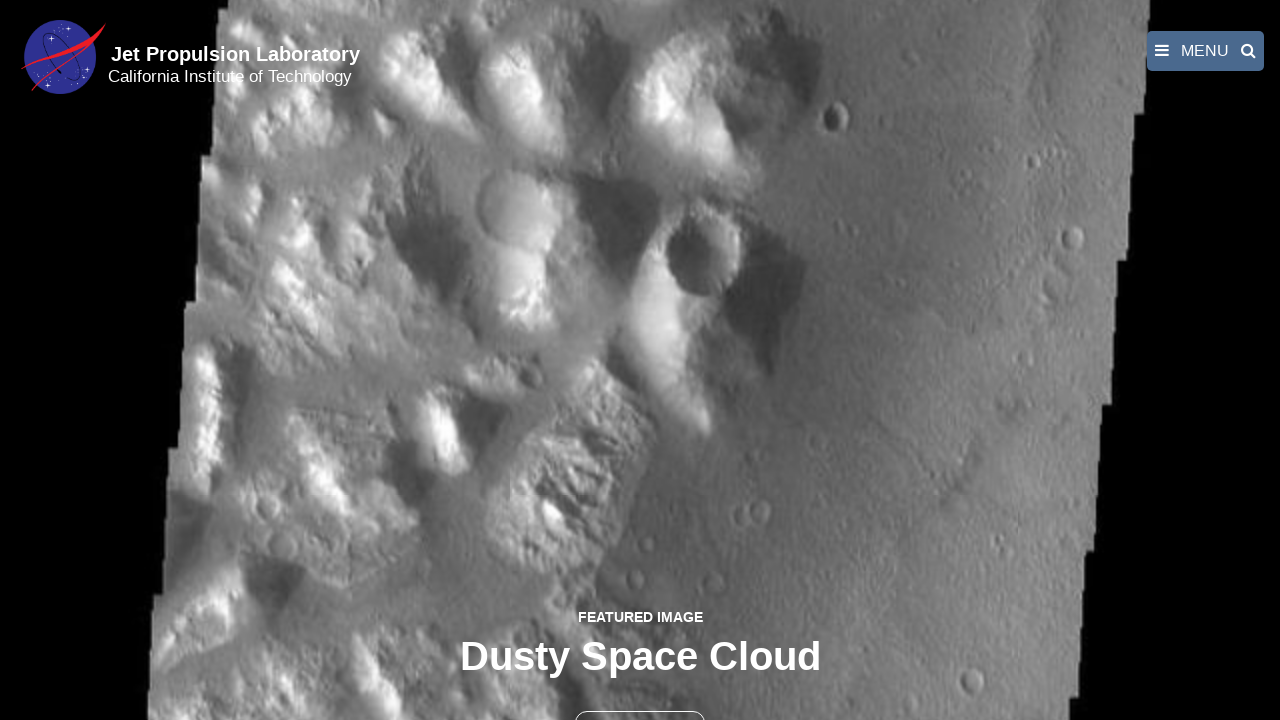

Navigated to JPL Space page
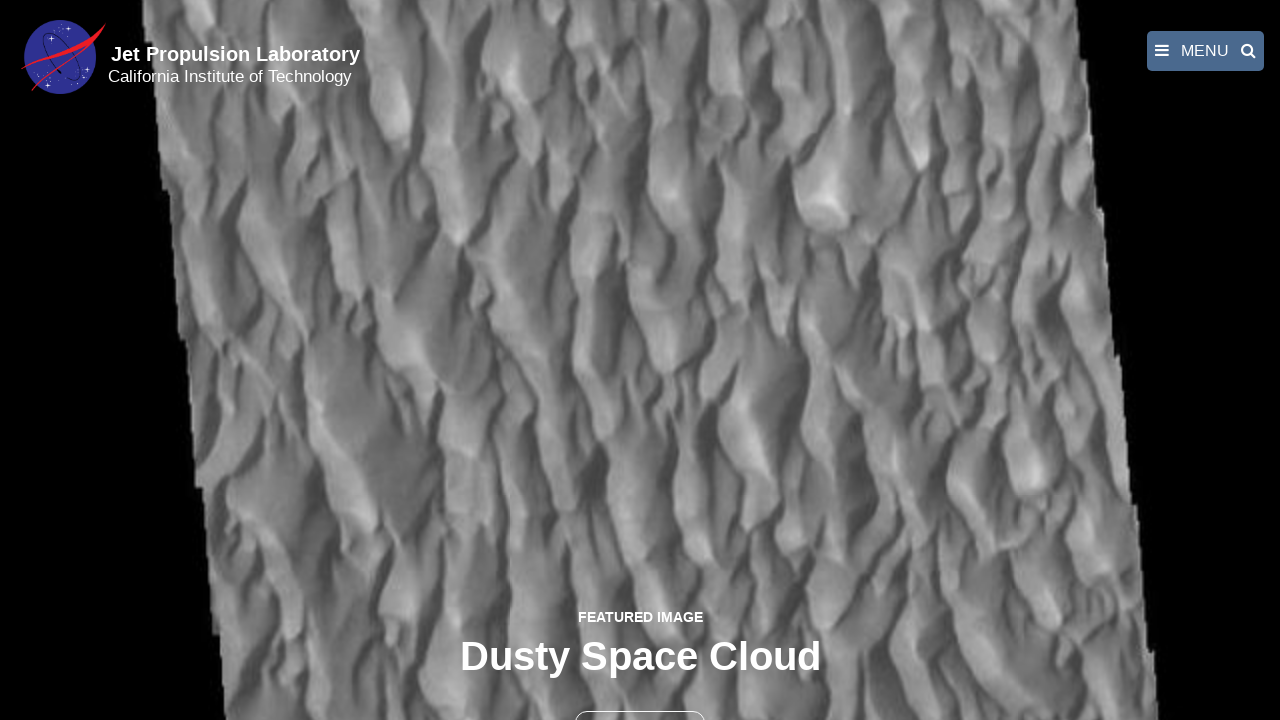

Clicked the full image button to open featured Mars image in lightbox at (640, 699) on button >> nth=1
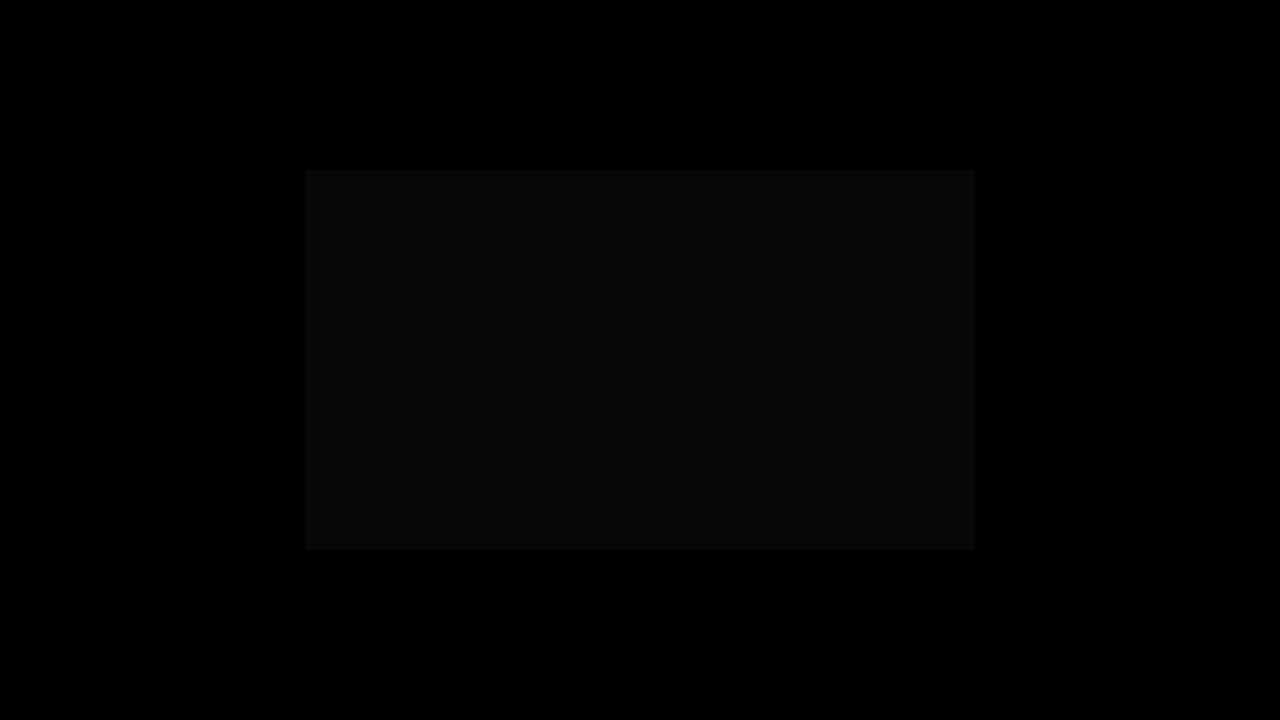

Featured Mars image loaded in lightbox
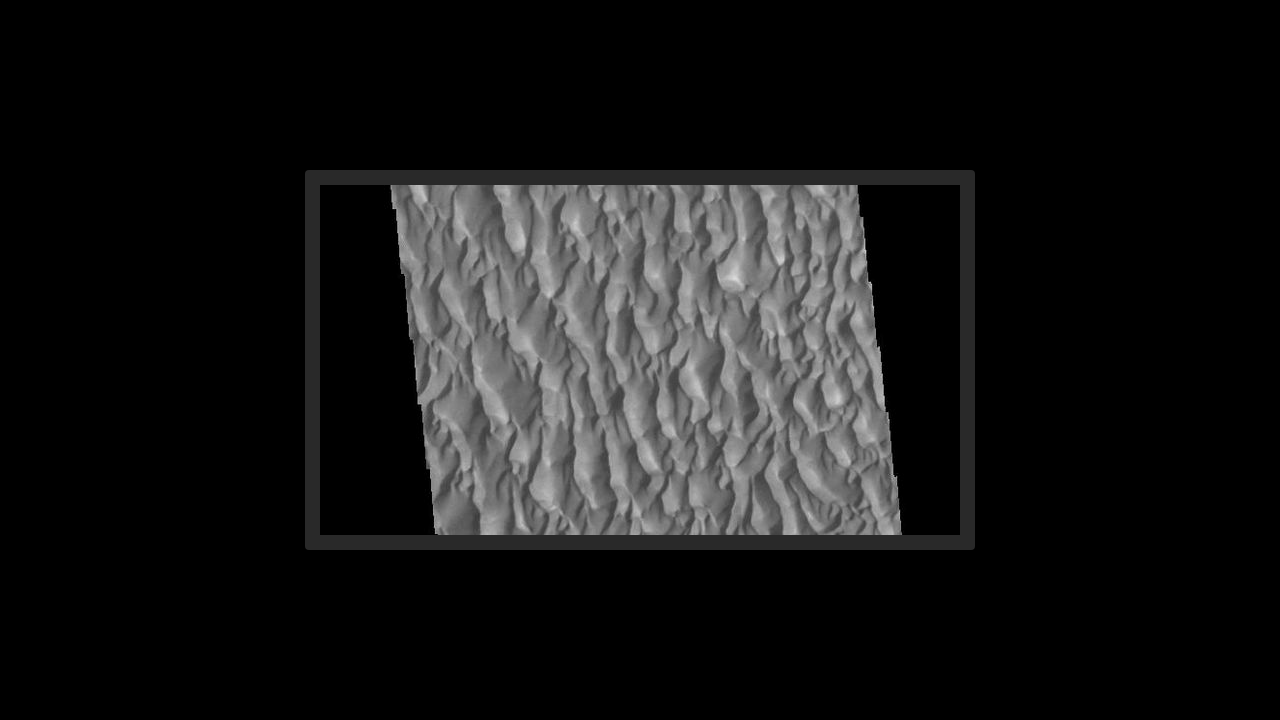

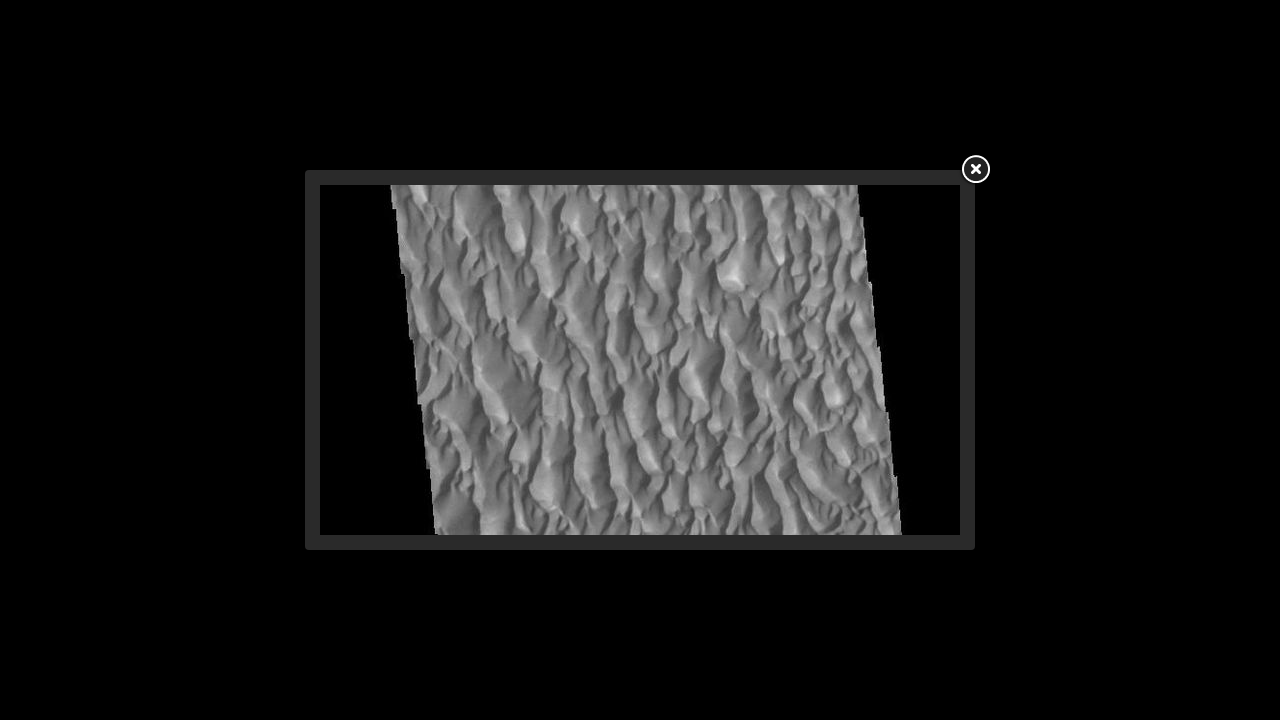